Tests a device information page by clicking on resolution, location, details, and timezone buttons to reveal information sections

Starting URL: https://mfml.in/api/getInfo

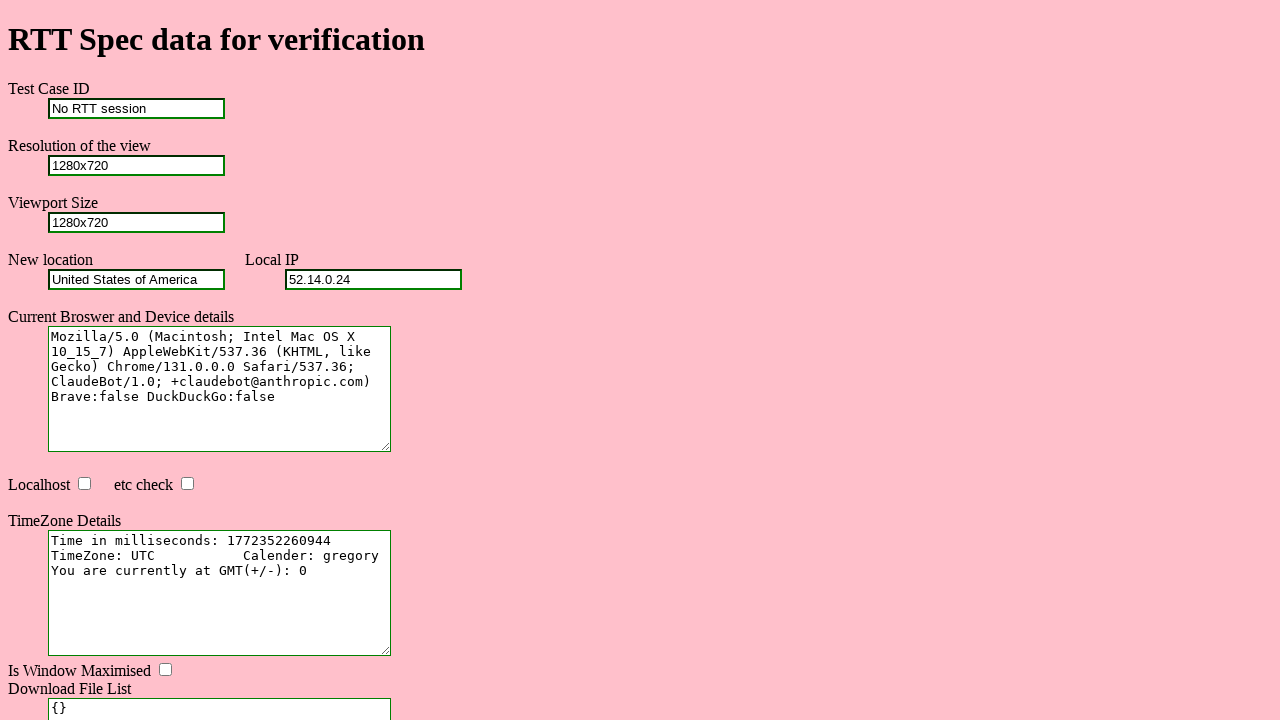

Waited for resolution button to become visible
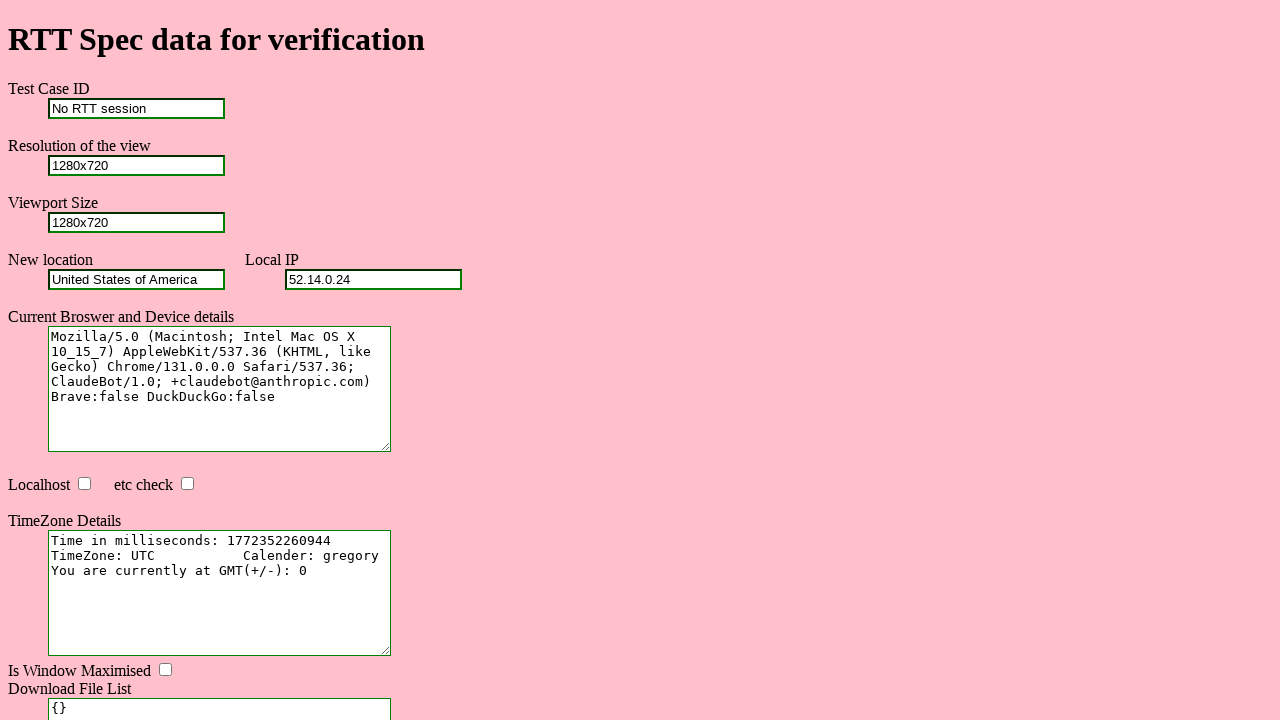

Clicked resolution button to reveal information at (136, 165) on #resolution
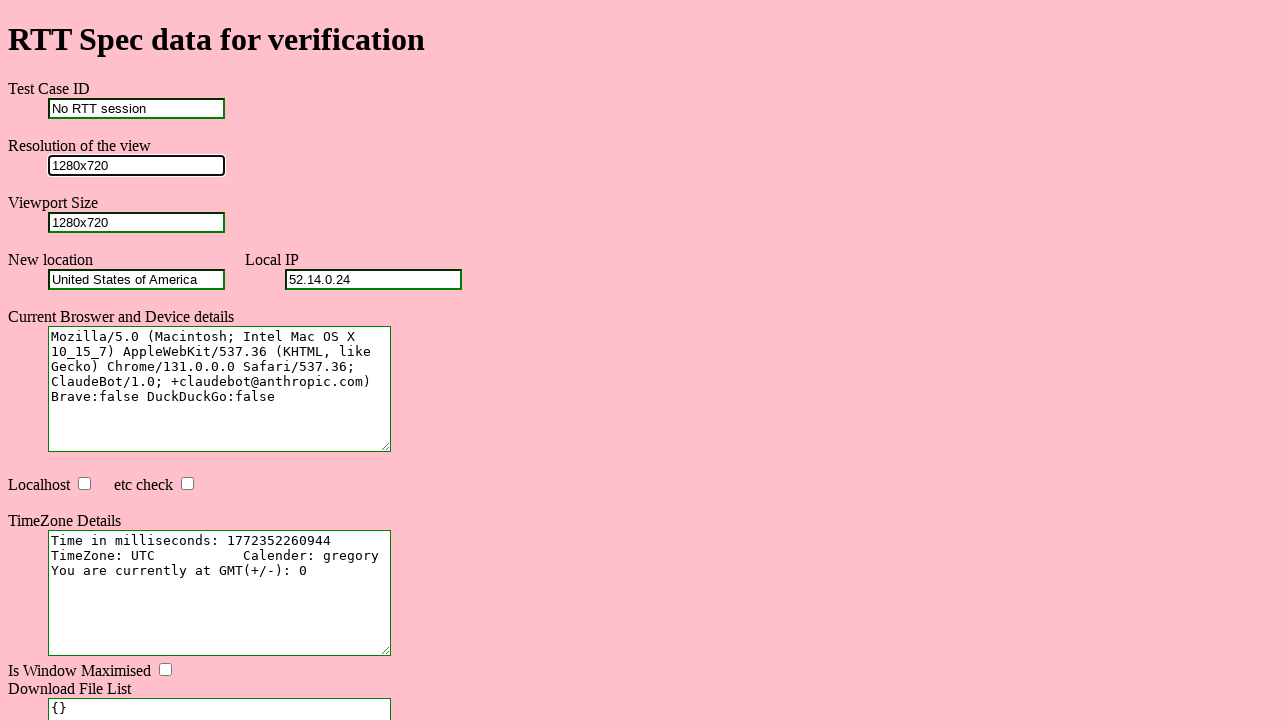

Waited for location button to become visible
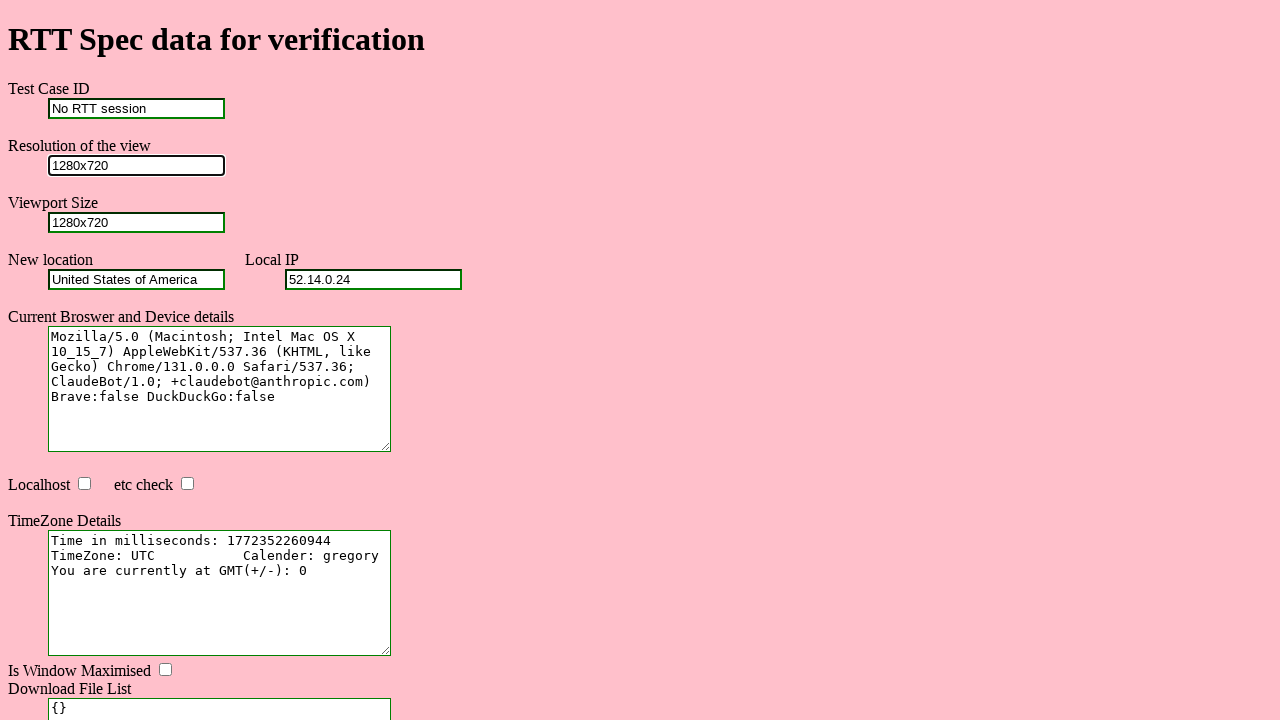

Clicked location button to reveal information at (136, 279) on #location
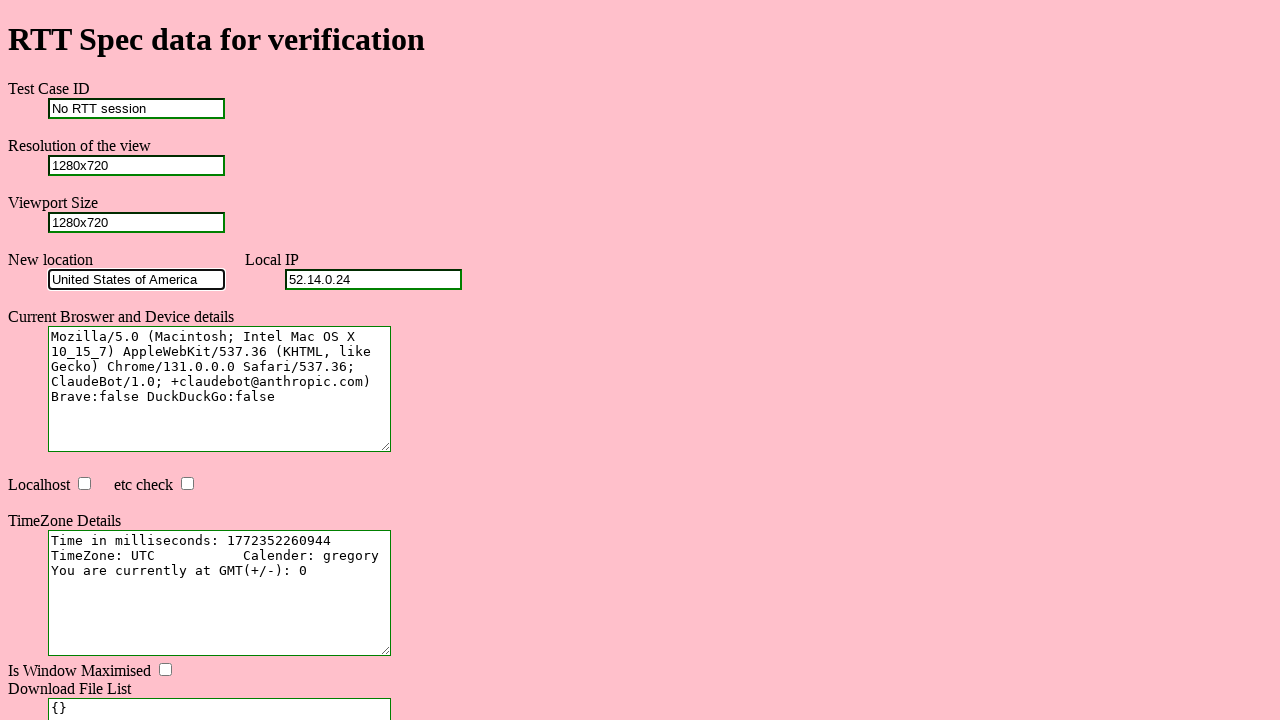

Waited for details button to become visible
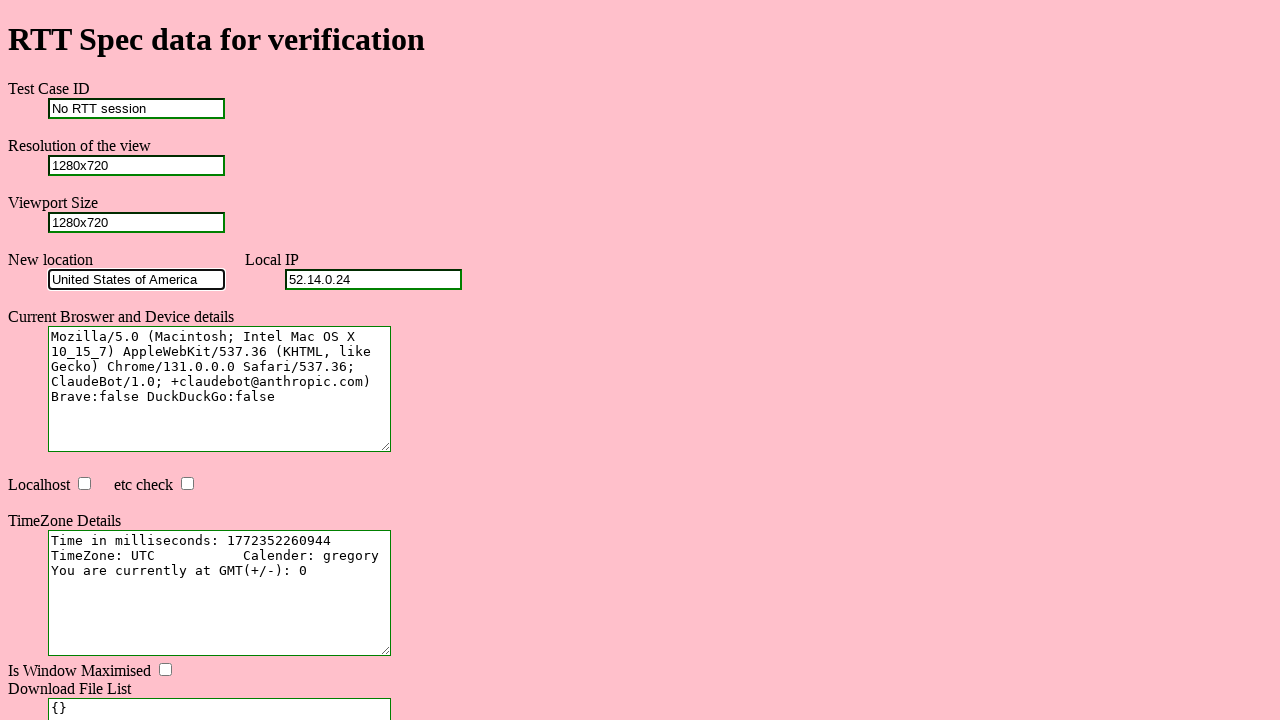

Clicked details button to reveal information at (220, 389) on #details
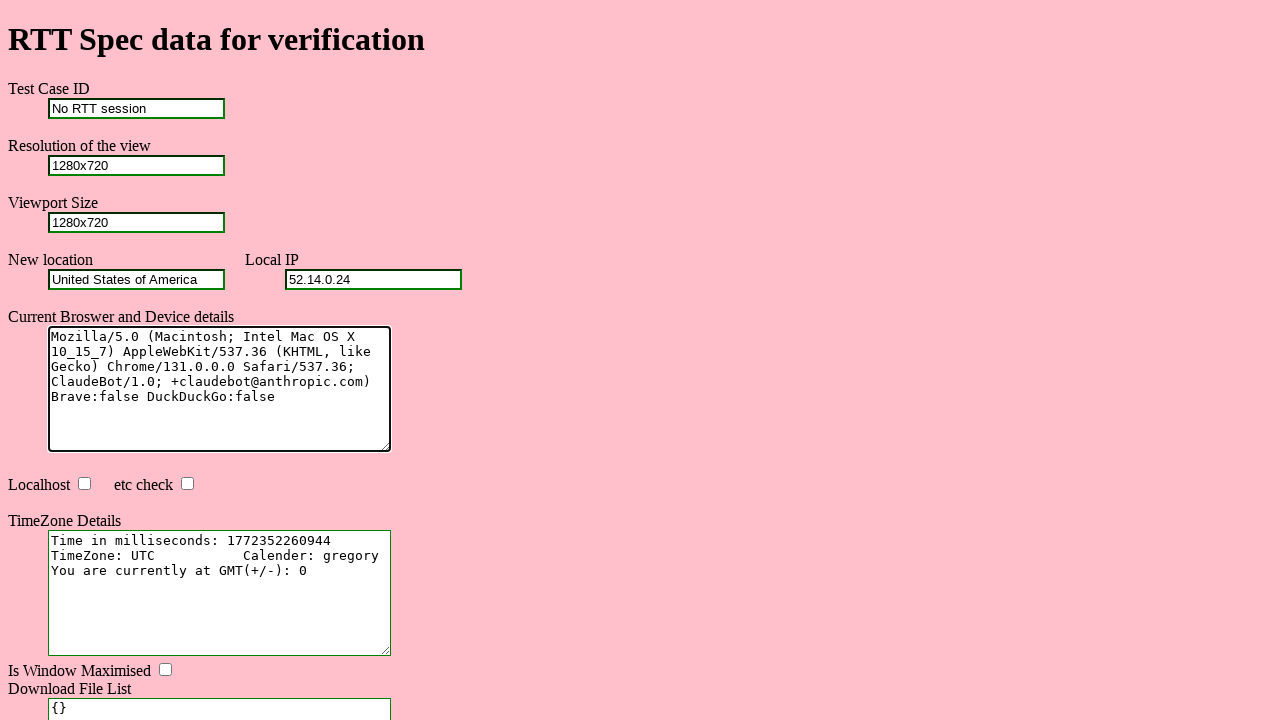

Waited for timezone button to become visible
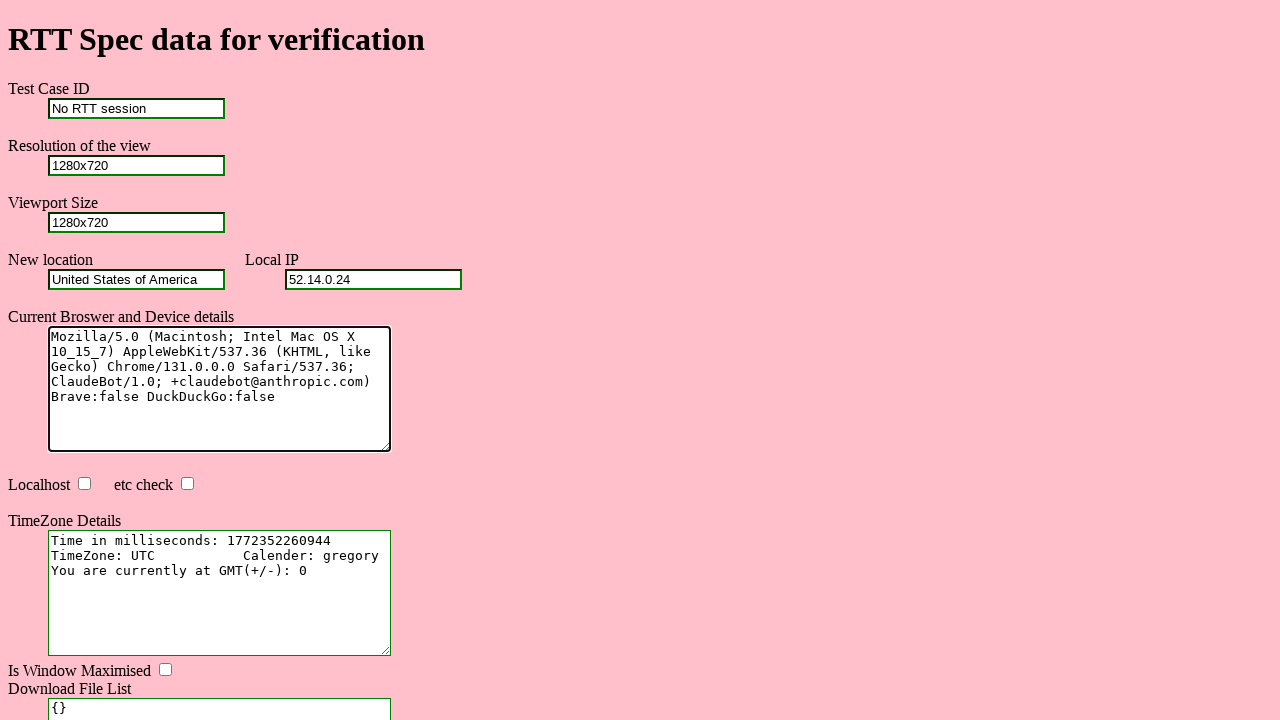

Clicked timezone button to reveal information at (220, 593) on #timezone
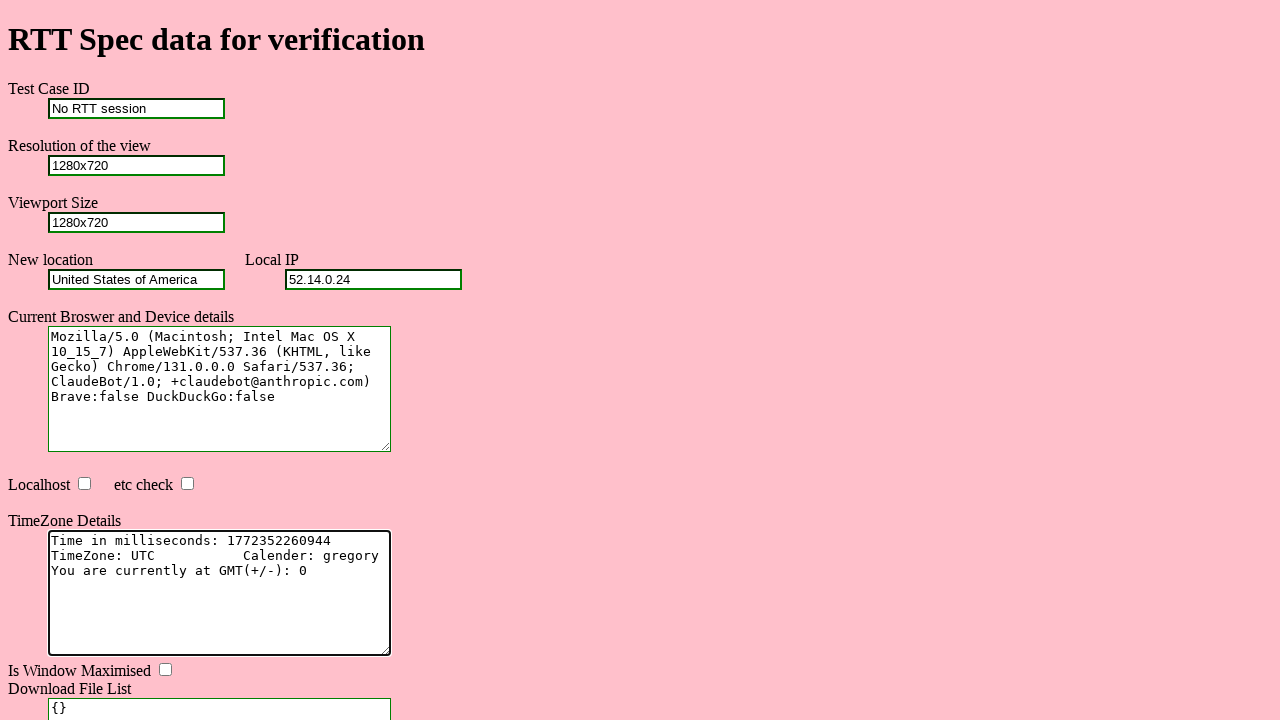

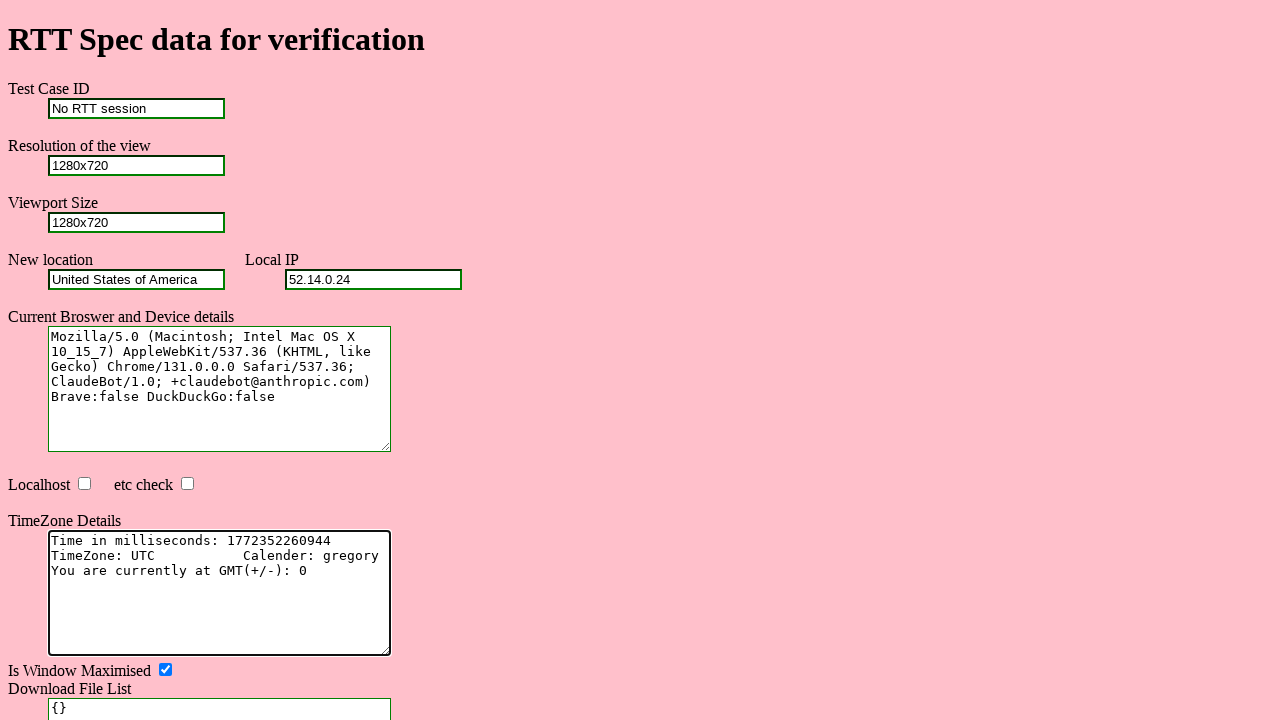